Tests JavaScript alert and confirm popup handling by filling a name field, triggering an alert popup and accepting it, then triggering a confirm popup and dismissing it.

Starting URL: https://rahulshettyacademy.com/AutomationPractice/

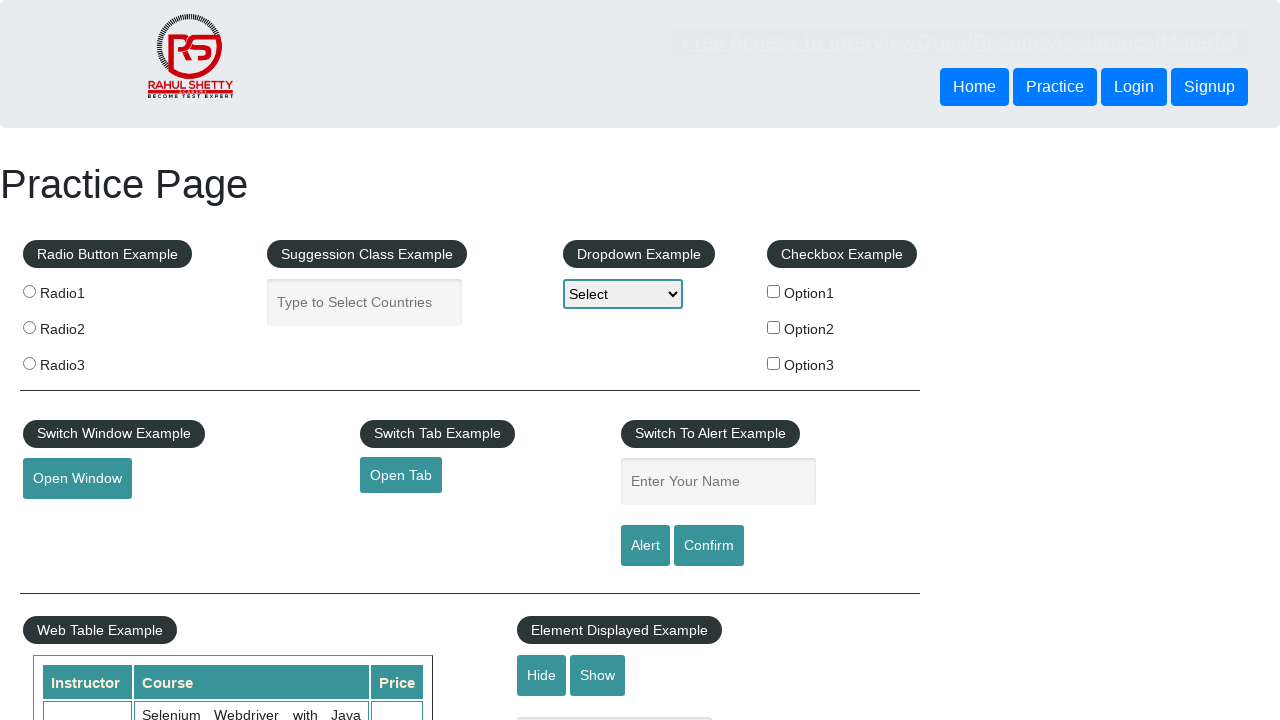

Filled name field with 'Ajay' on #name
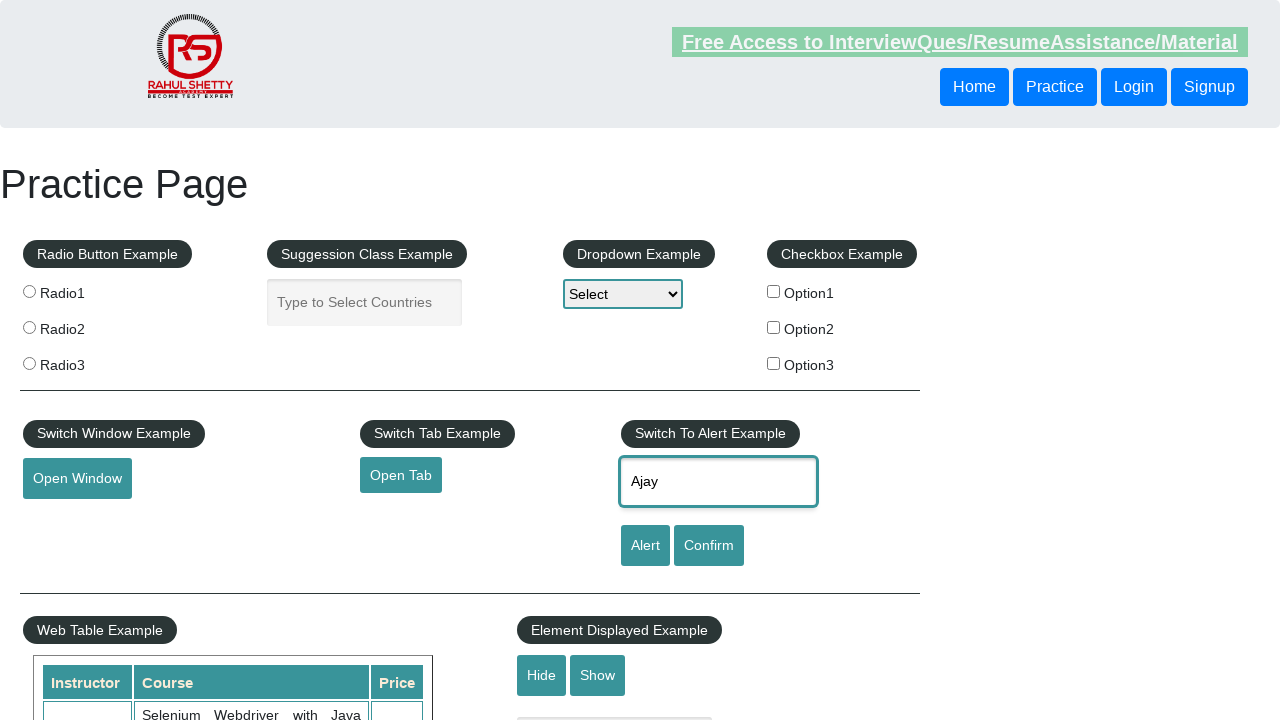

Clicked alert button to trigger JavaScript alert popup at (645, 546) on #alertbtn
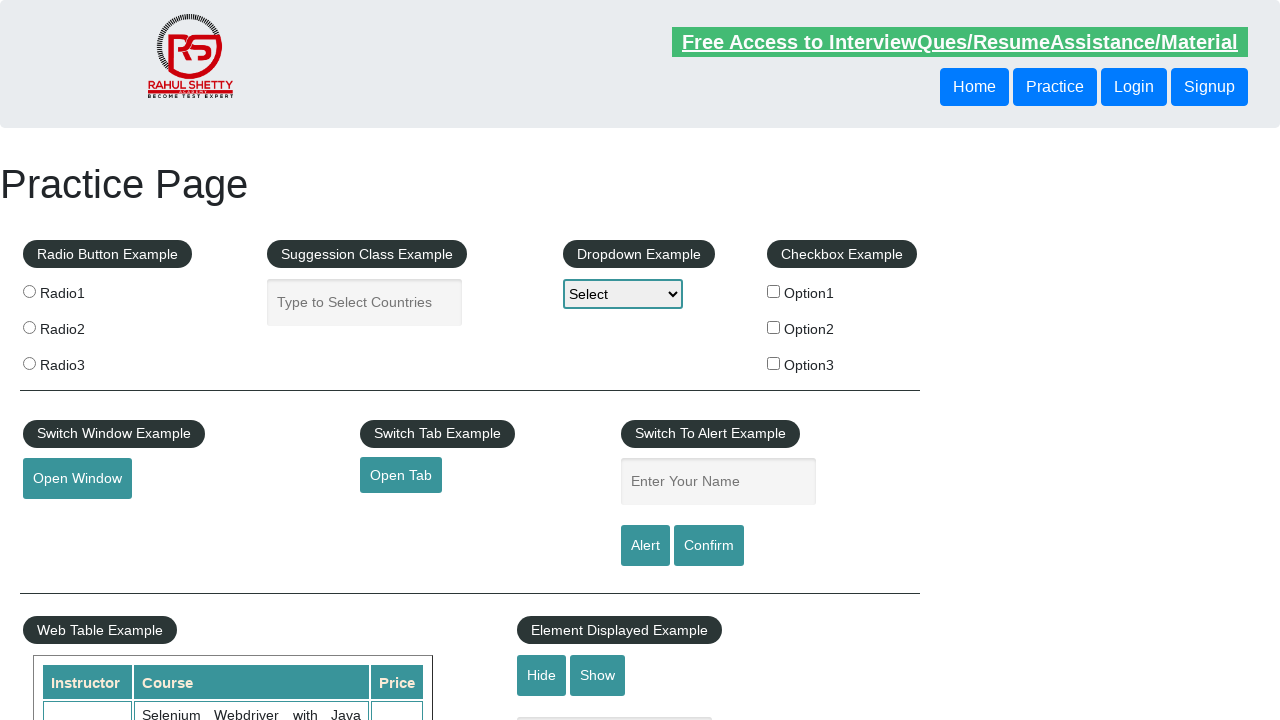

Alert popup triggered and accepted
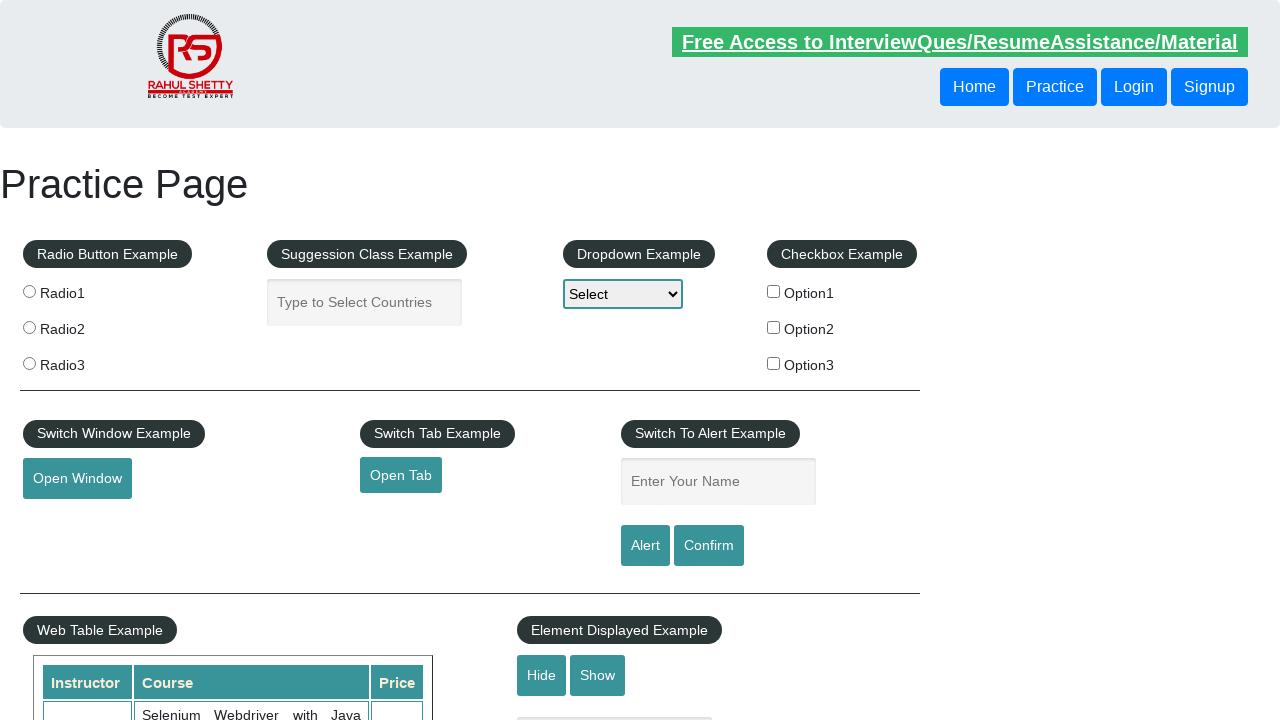

Registered dialog handler for confirm popup dismissal
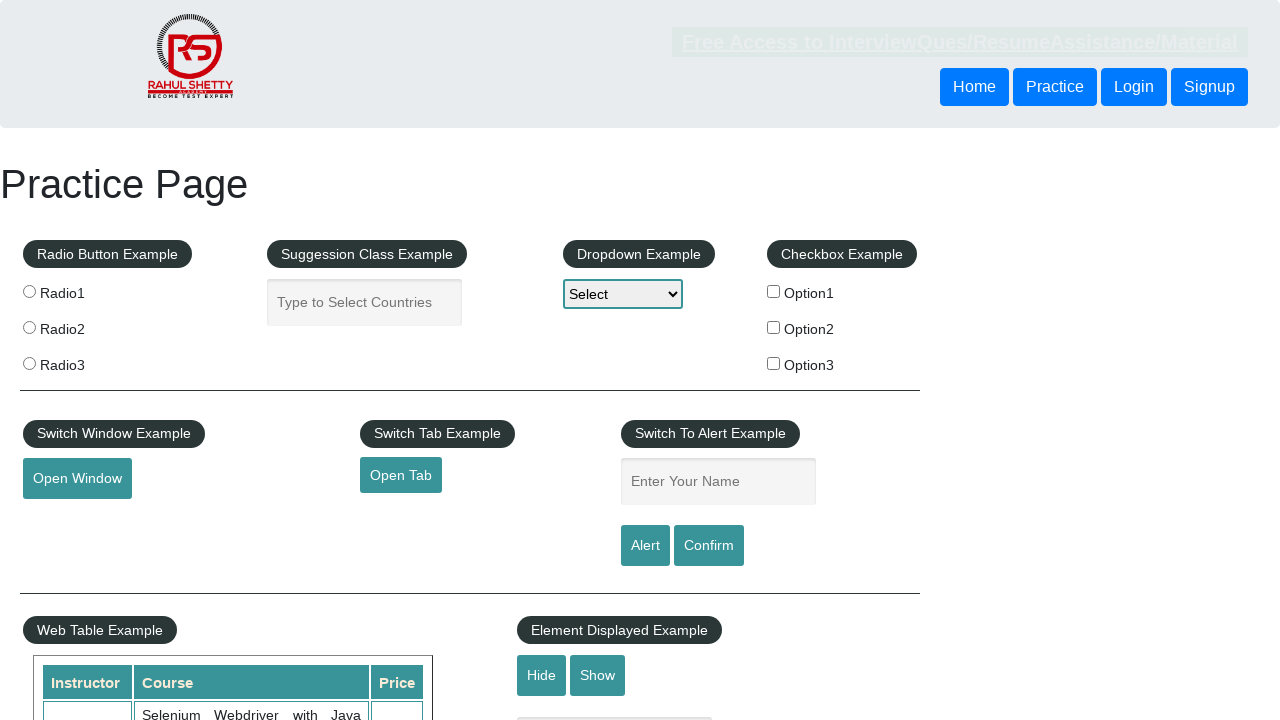

Clicked confirm button to trigger JavaScript confirm popup at (709, 546) on #confirmbtn
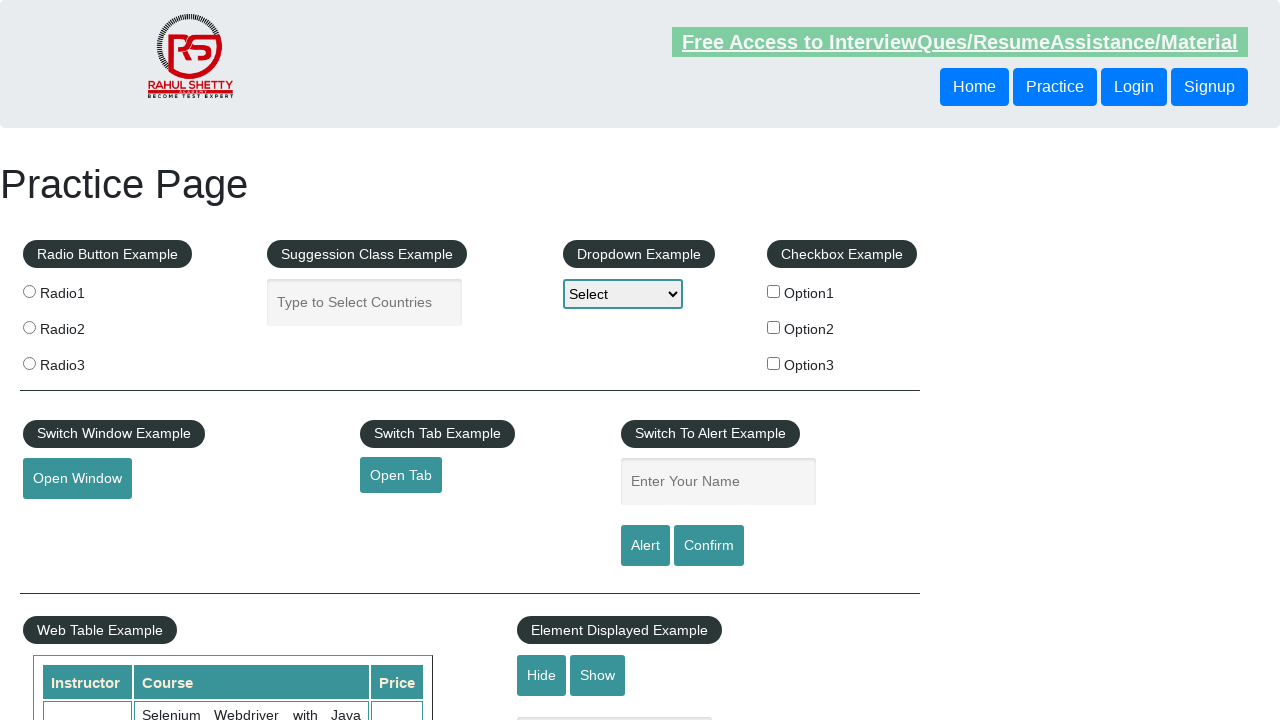

Confirm popup triggered and dismissed after brief wait
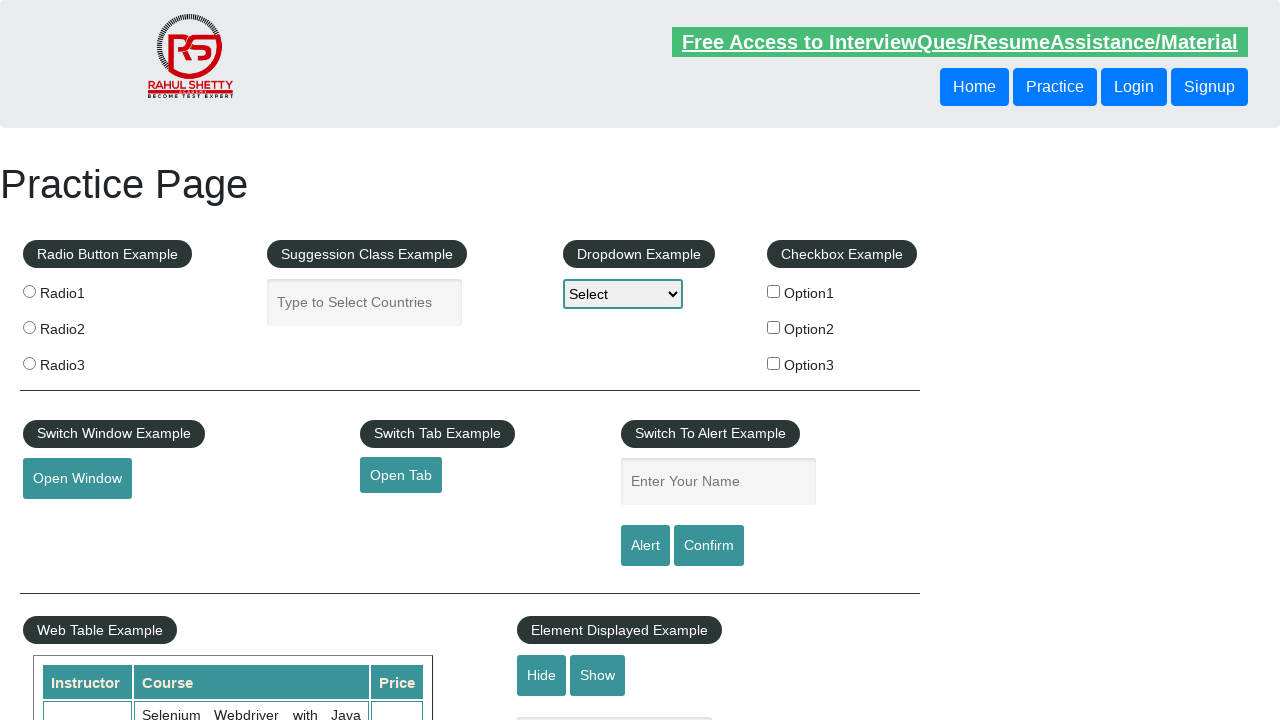

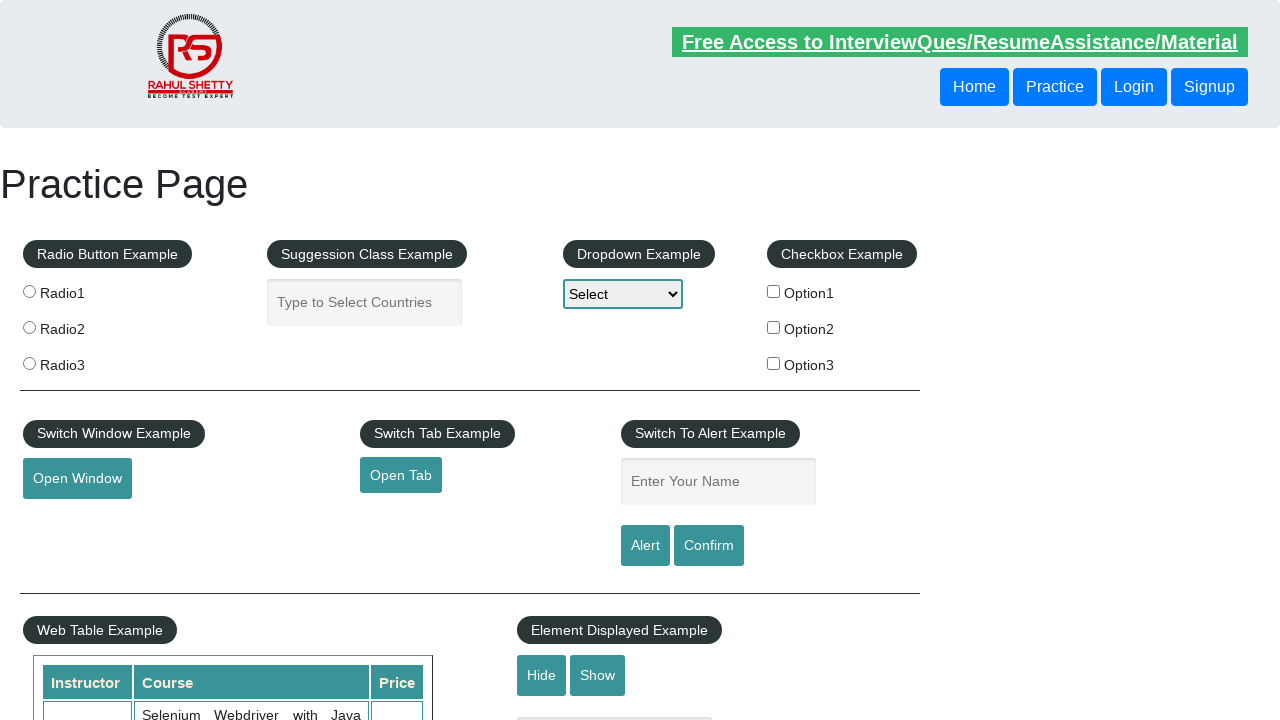